Tests the add function by entering integer and float numbers and verifying the sum result

Starting URL: https://testsheepnz.github.io/BasicCalculator.html

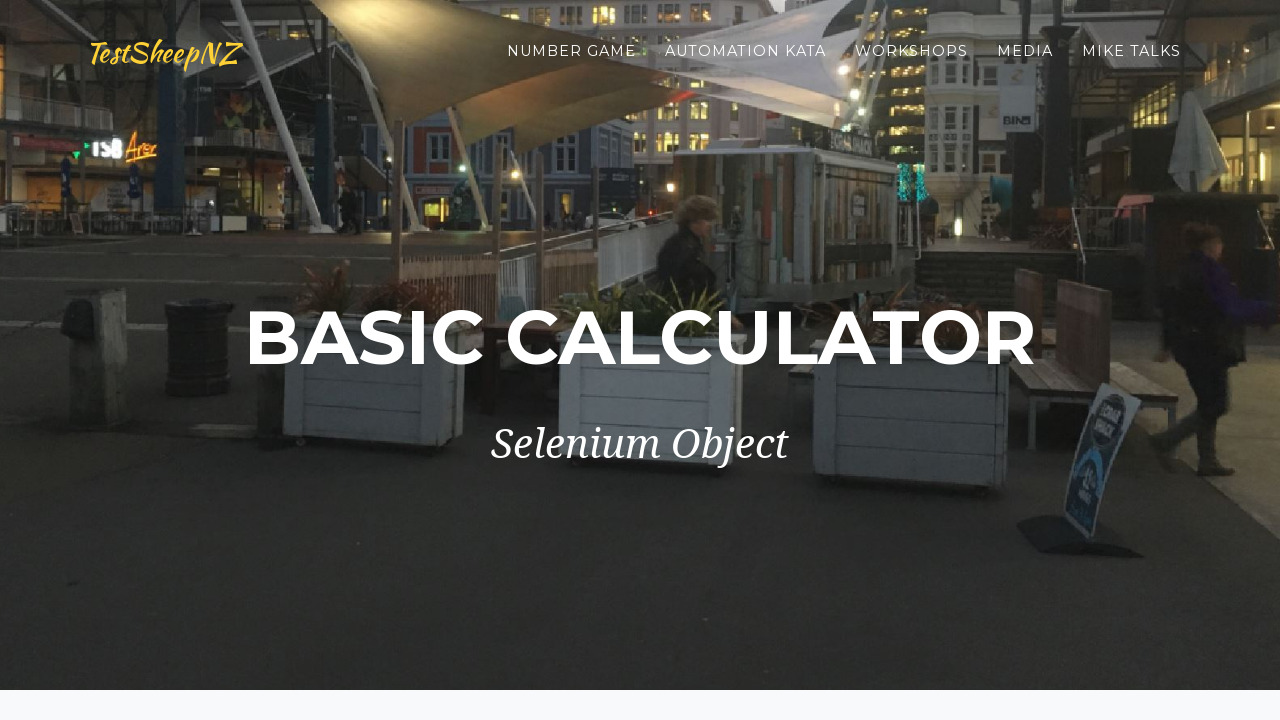

Scrolled to bottom of page
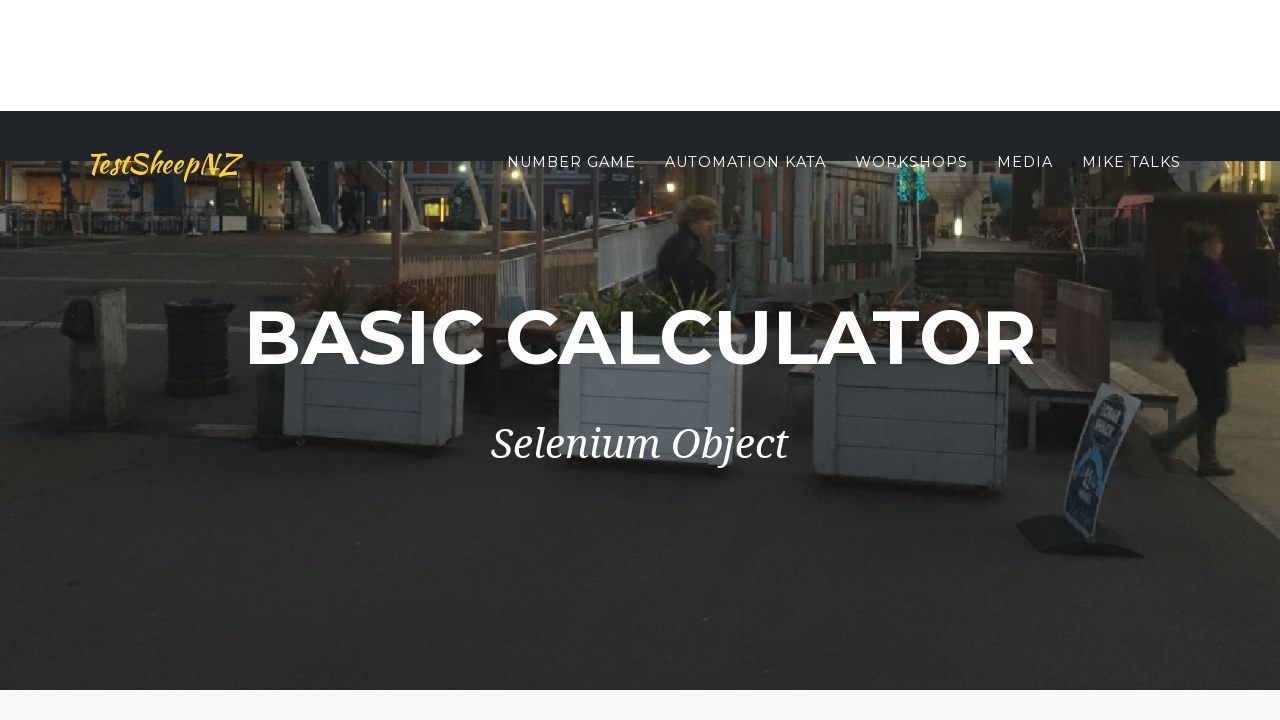

Selected Build 6 from dropdown on #selectBuild
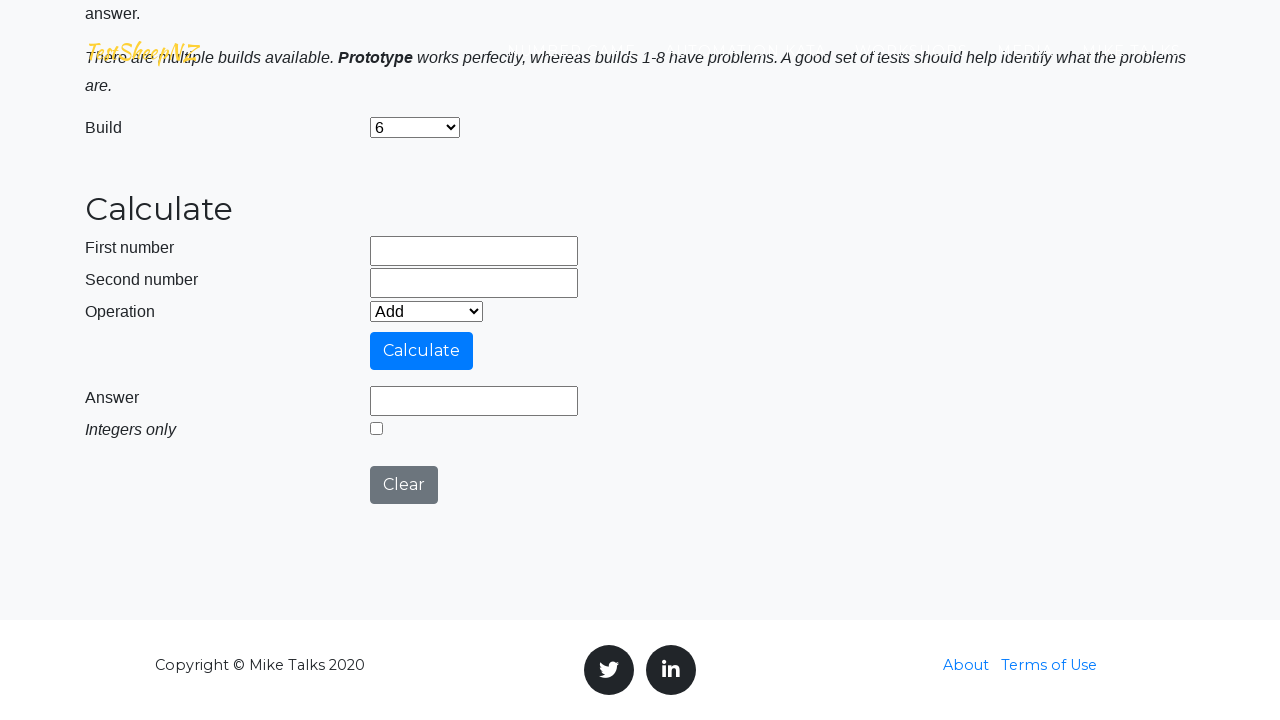

Entered integer number 65 in first number field on input[name='number1']
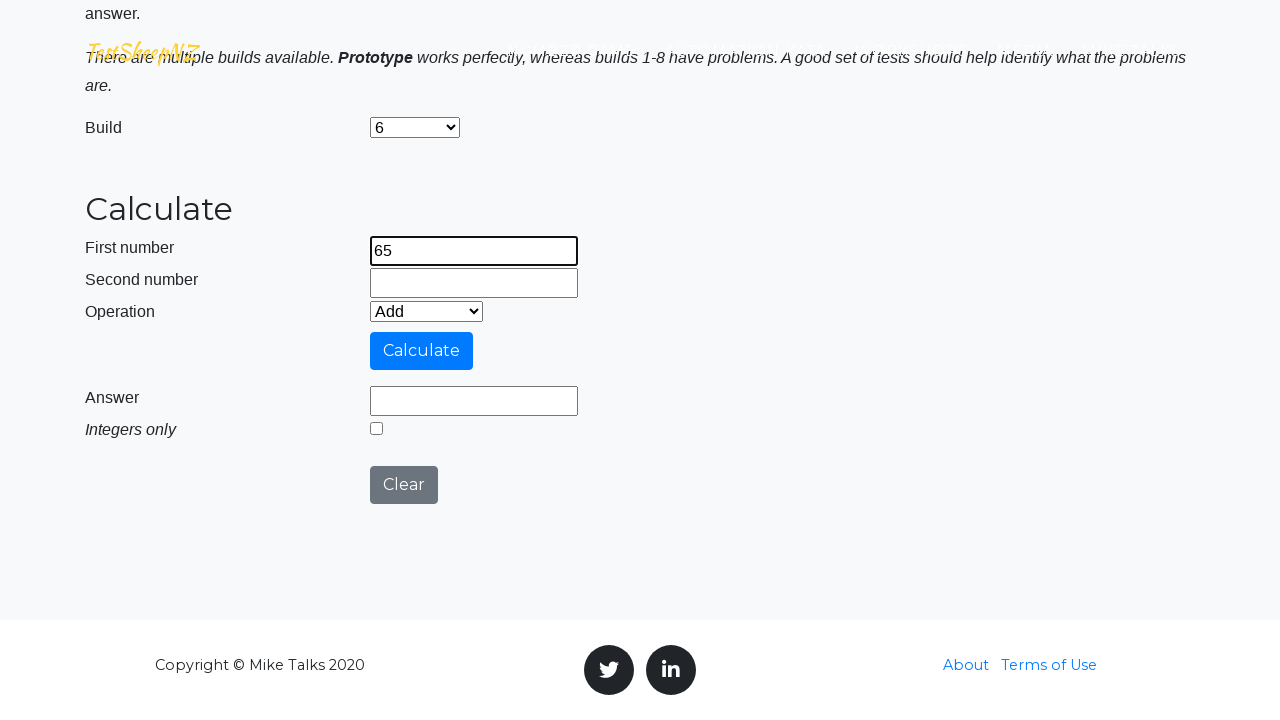

Entered float number 67.86 in second number field on input[name='number2']
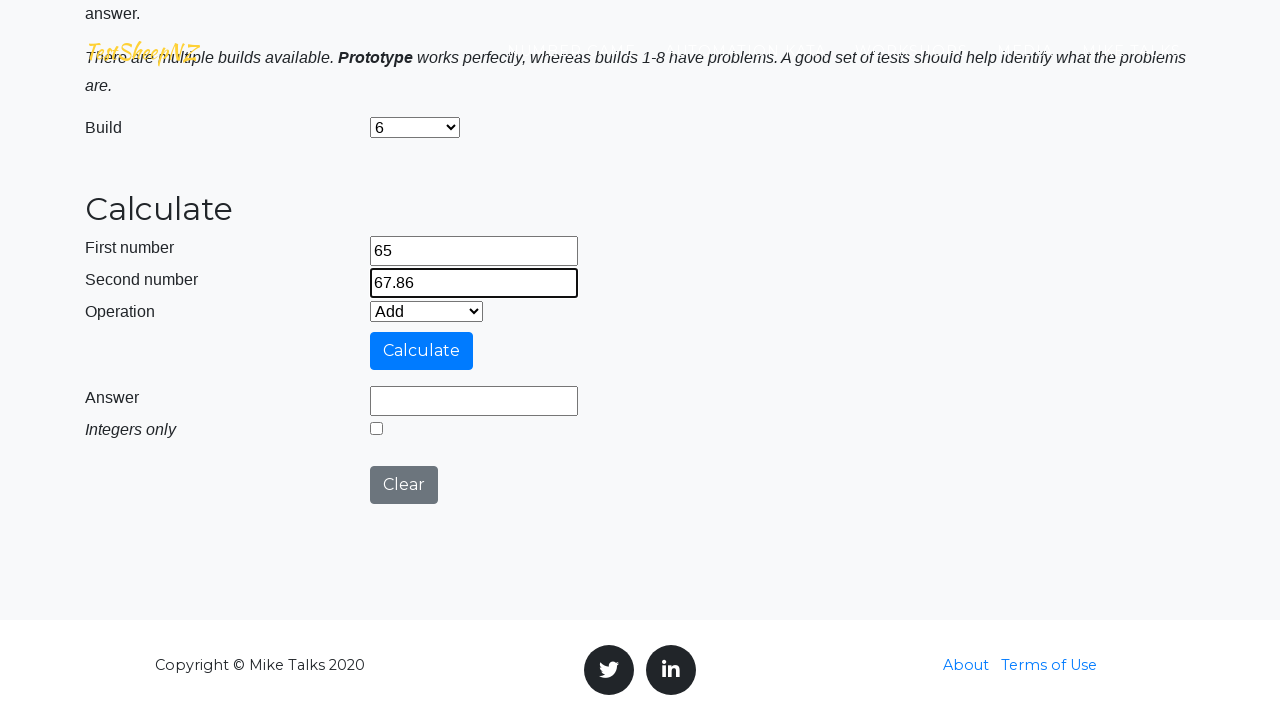

Clicked calculate button to compute sum at (422, 351) on #calculateButton
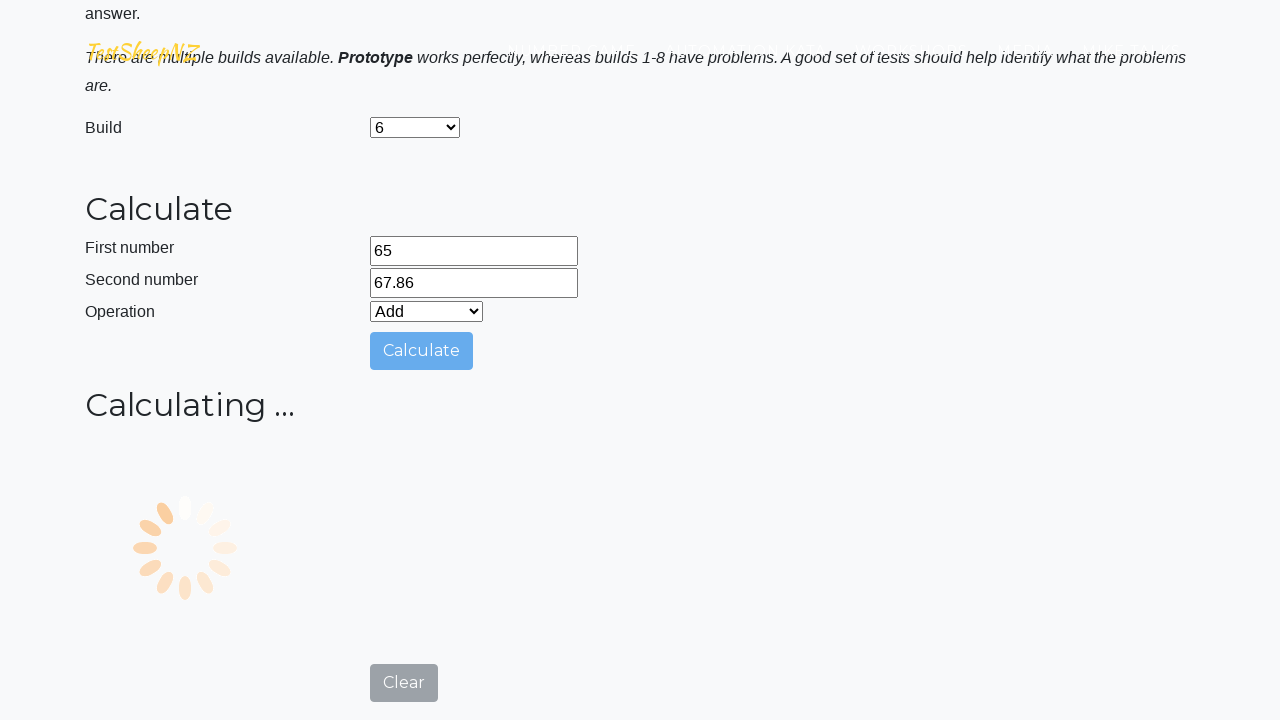

Result field loaded with sum calculation
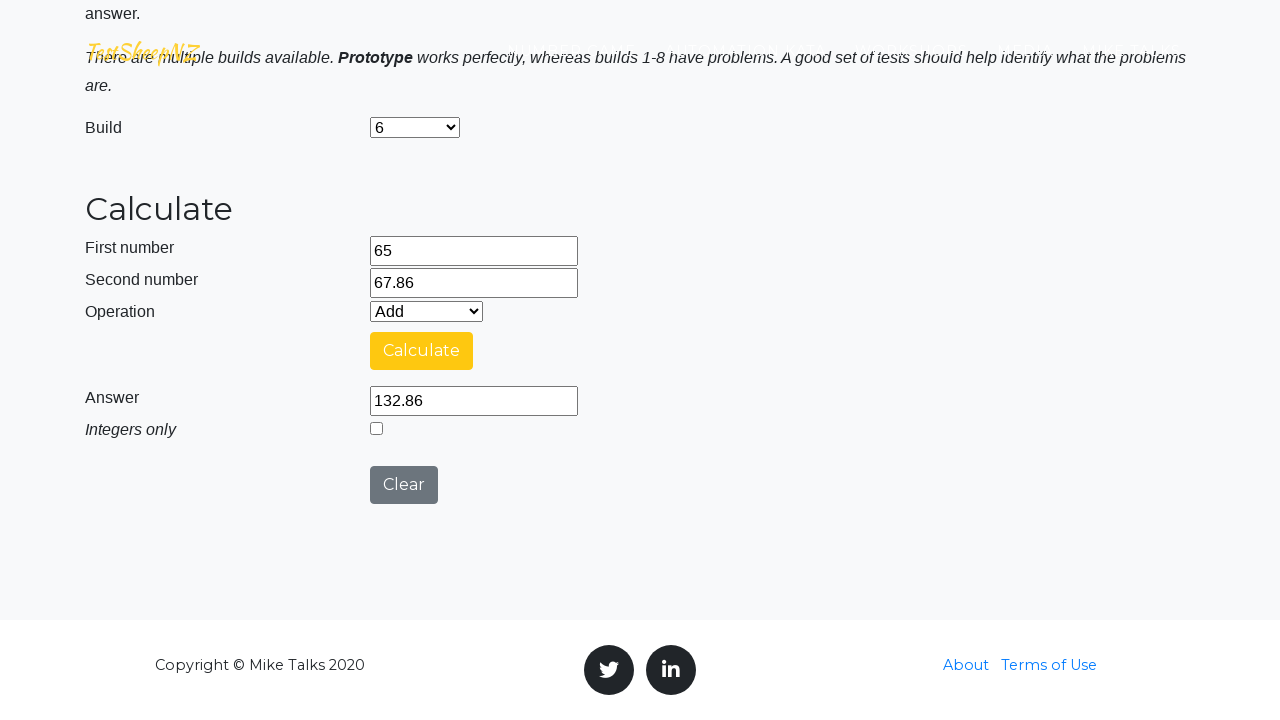

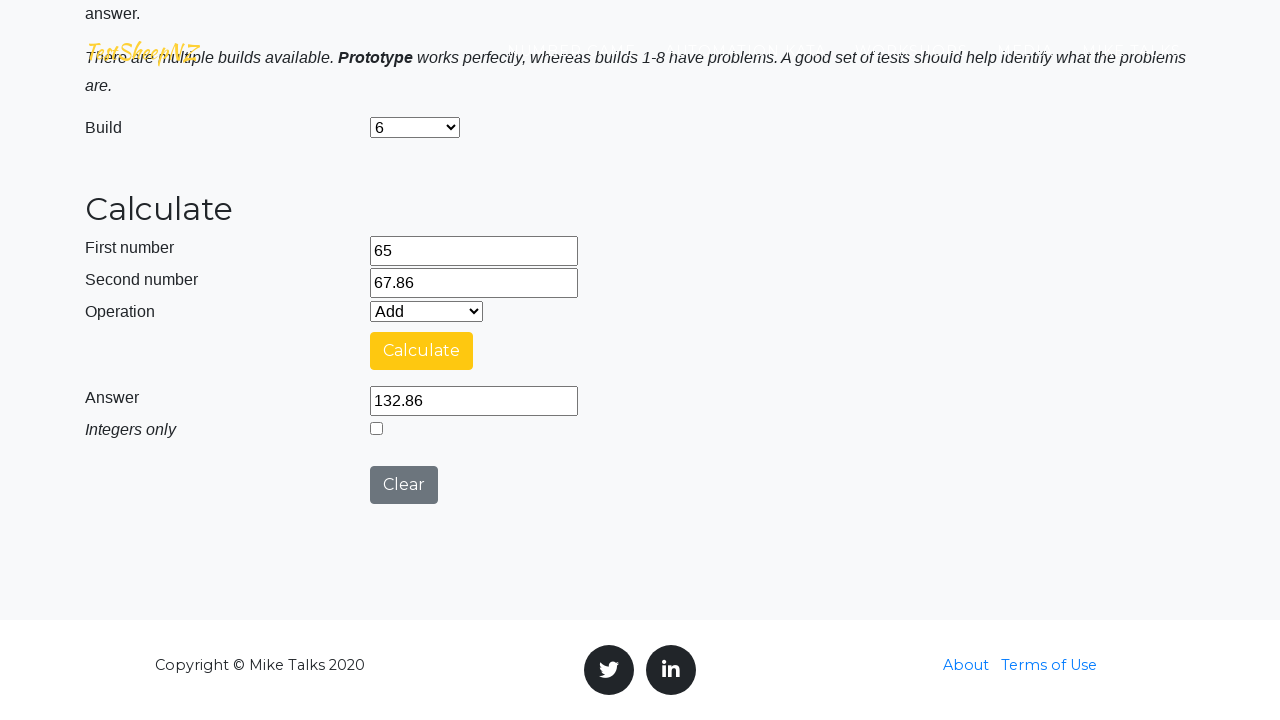